Smoke test that navigates to the Colne River Assessment Project website, clicks on the "Explore bacteria hotspots" link to verify the map functionality, then navigates back to the about page.

Starting URL: https://colne-river-assessment-project.onrender.com/

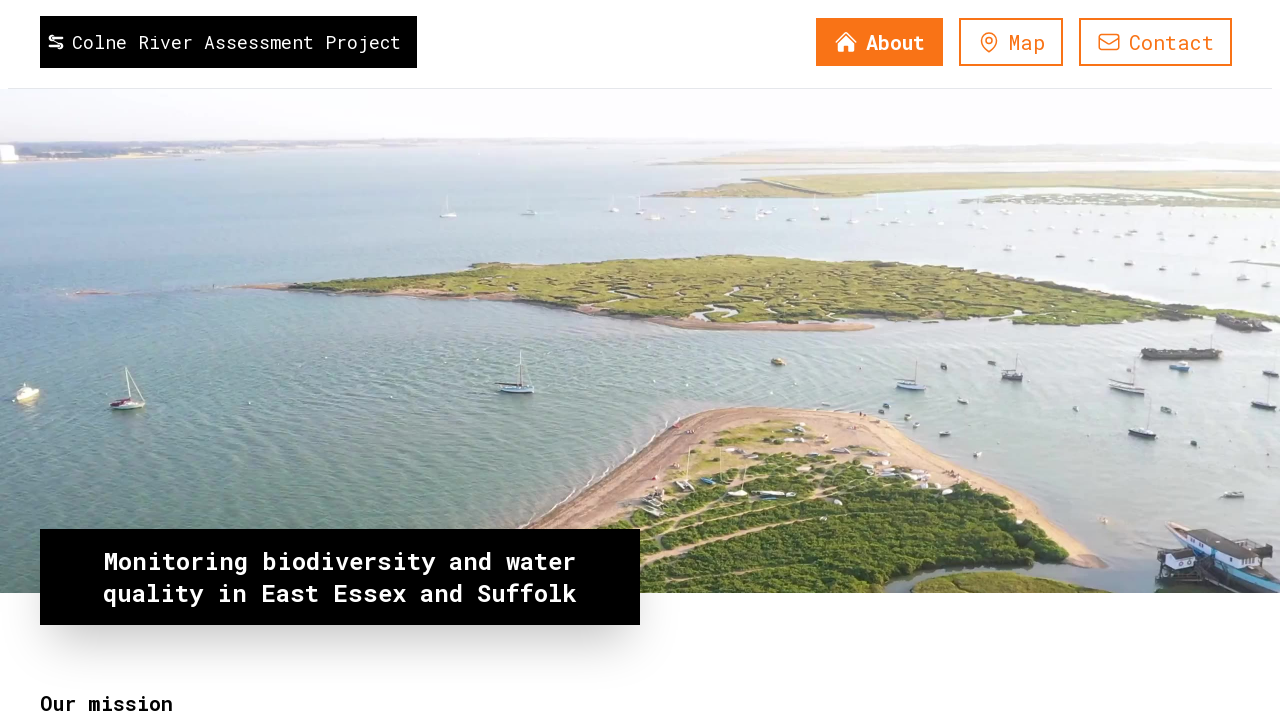

Clicked 'Explore bacteria hotspots' link to navigate to map at (640, 5) on internal:role=link[name="Explore bacteria hotspots"i]
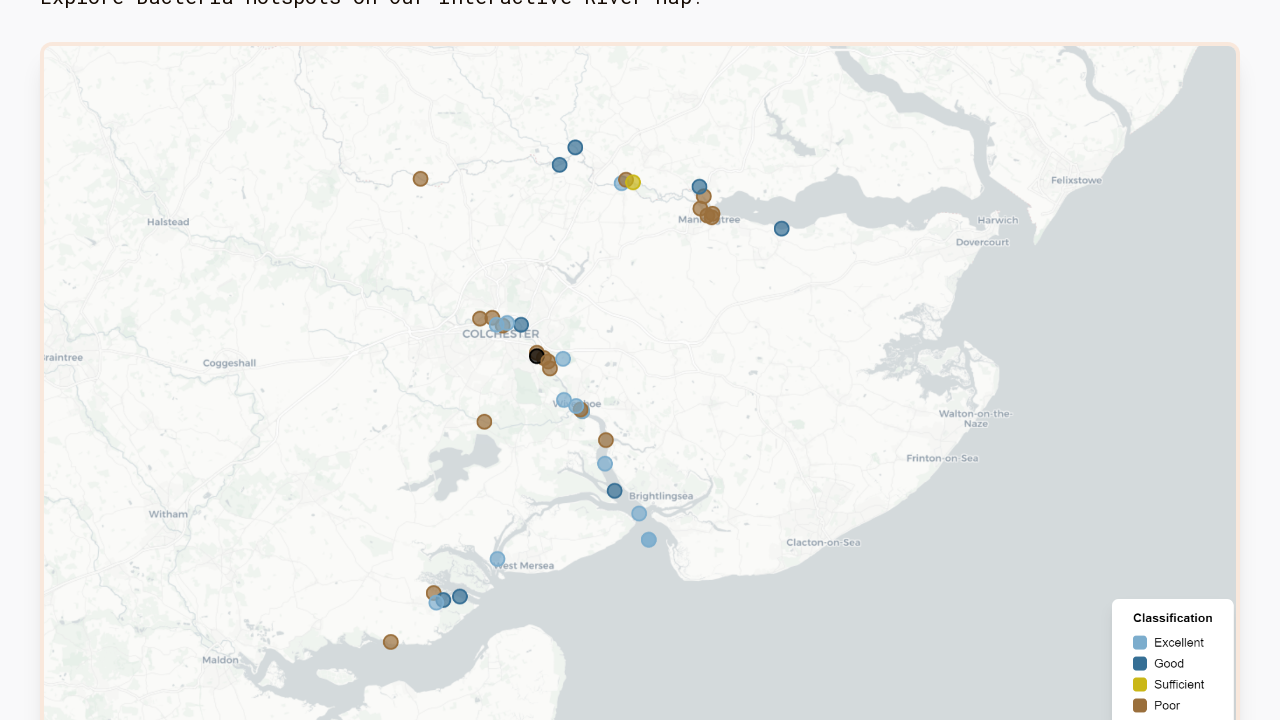

Map page loaded successfully
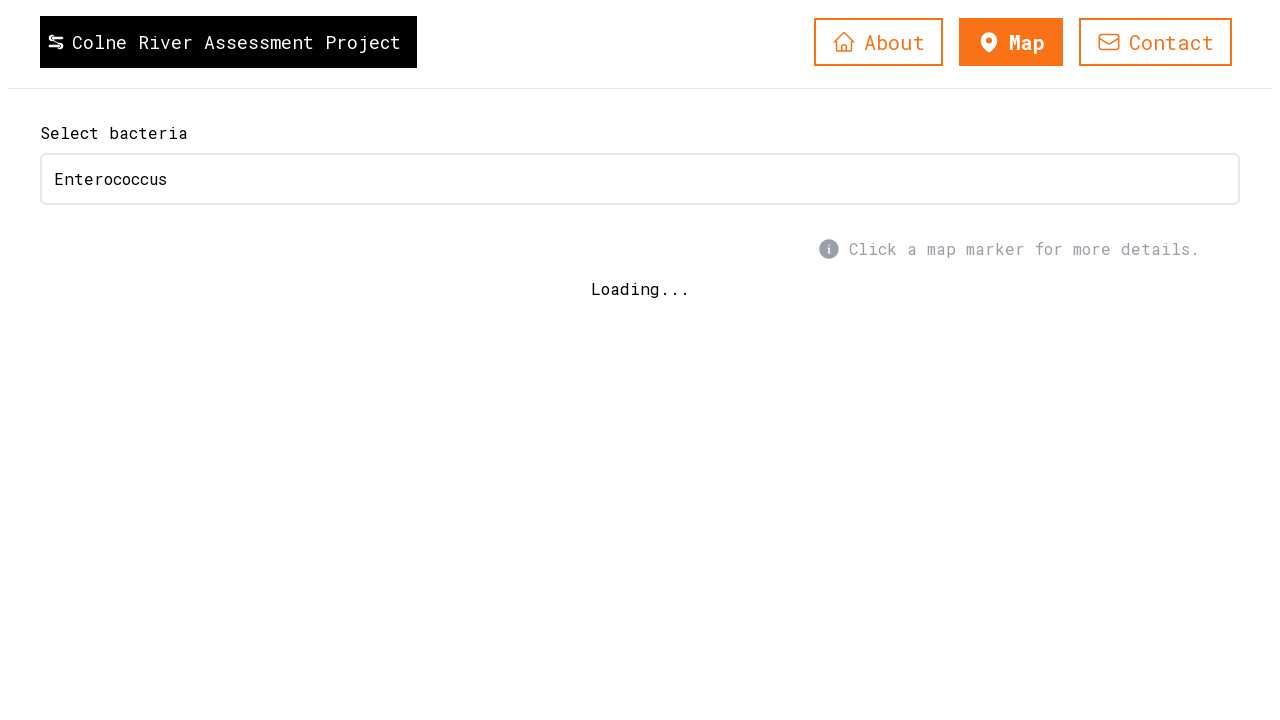

Clicked 'about' link to navigate back at (878, 42) on internal:role=link[name="about"i]
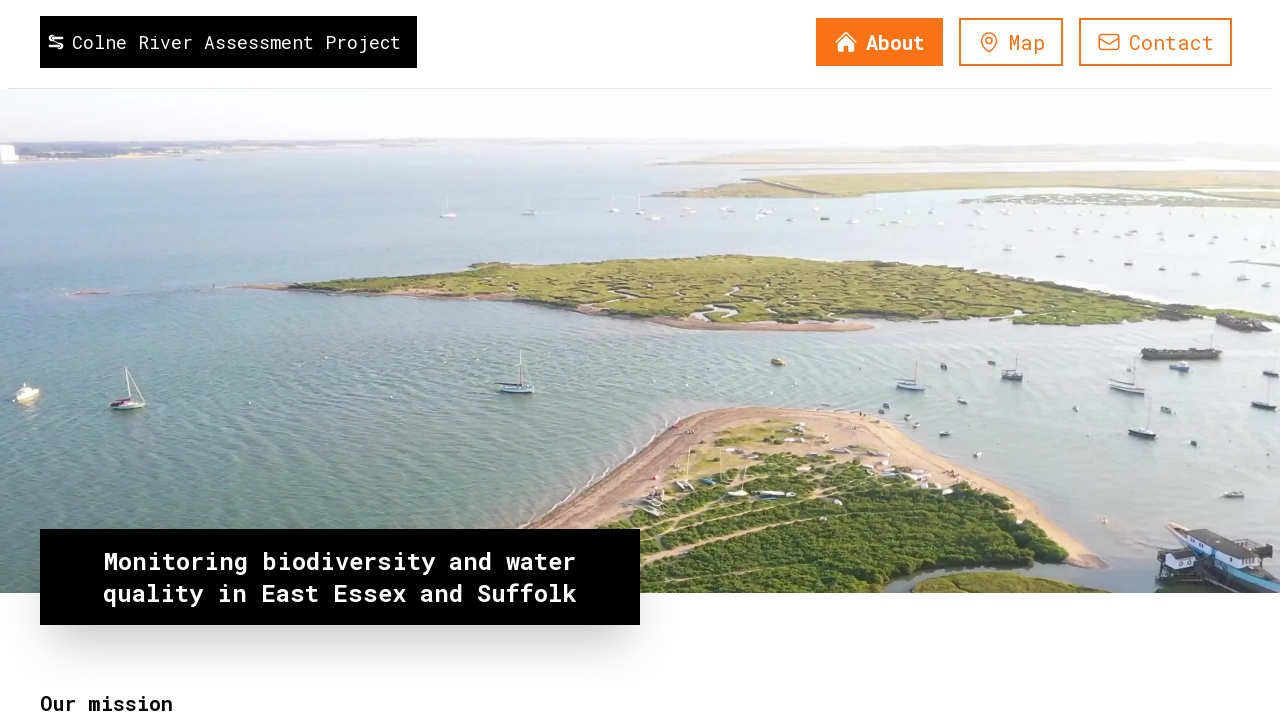

About page loaded successfully
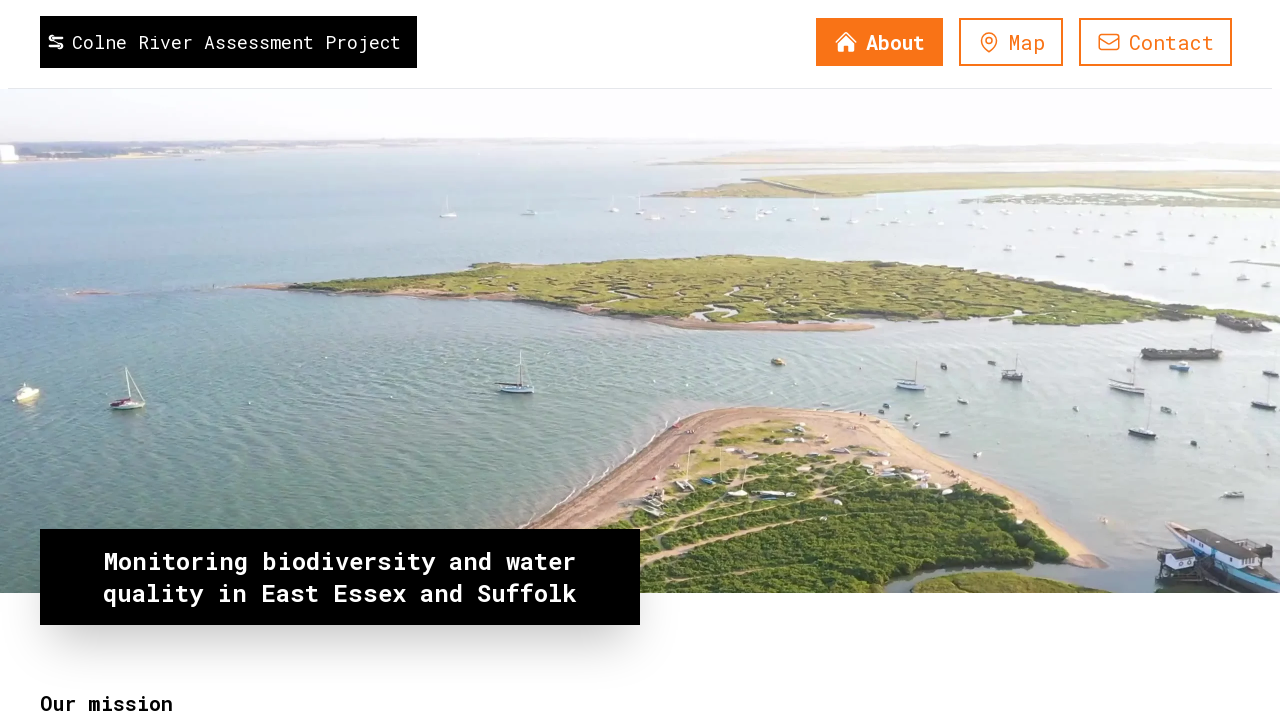

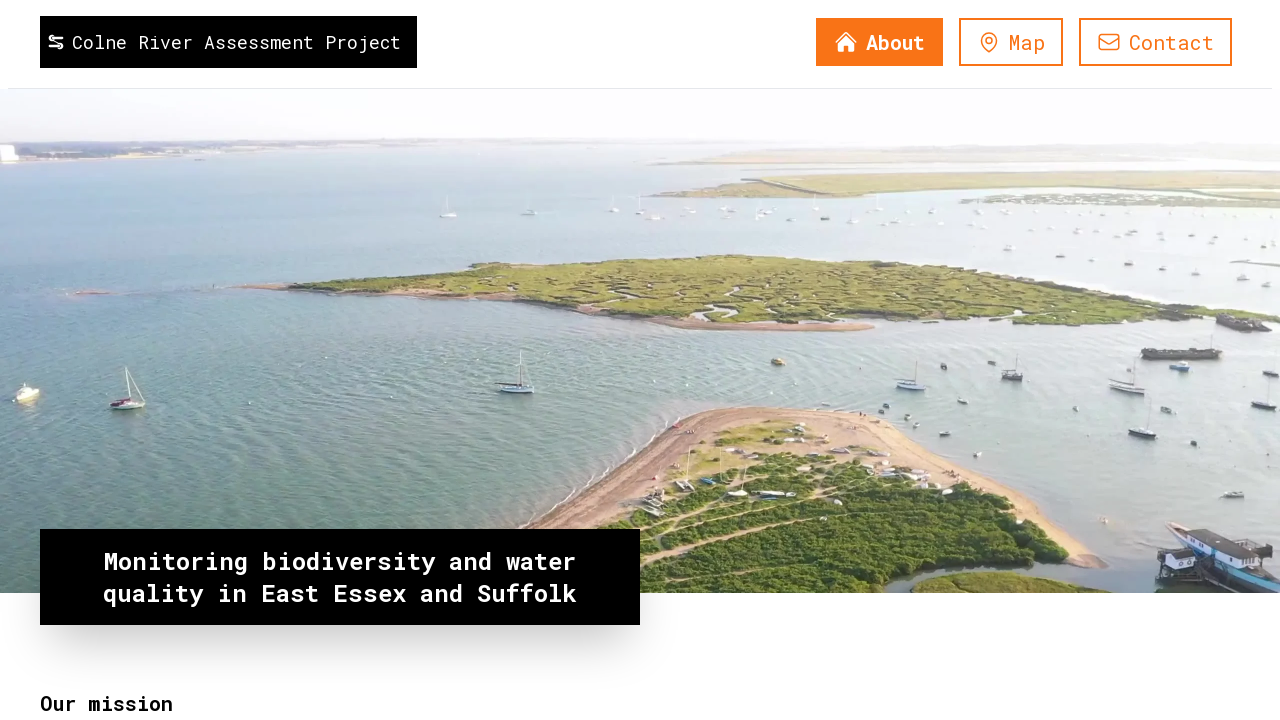